Tests link functionality on a practice page by clicking various links, navigating back, and verifying link behavior including checking for broken links.

Starting URL: https://www.leafground.com/link.xhtml

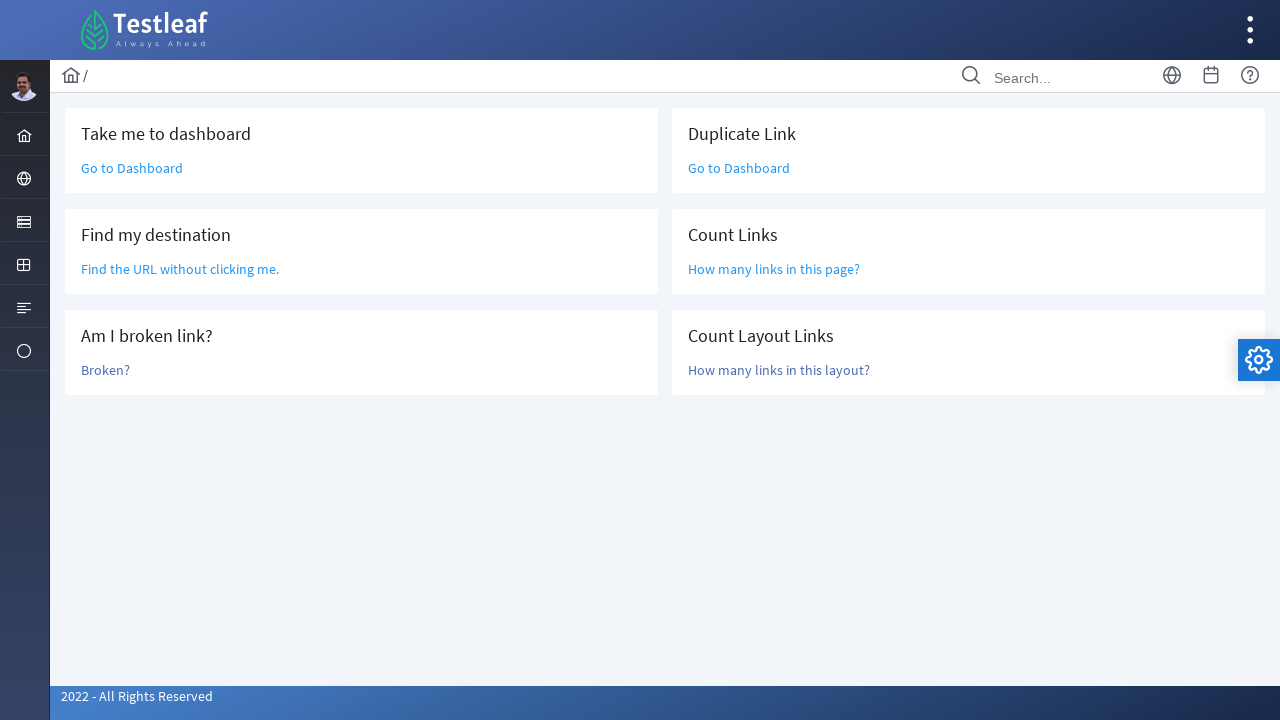

Clicked 'Go to Dashboard' link at (132, 168) on a:has-text('Go to Dashboard')
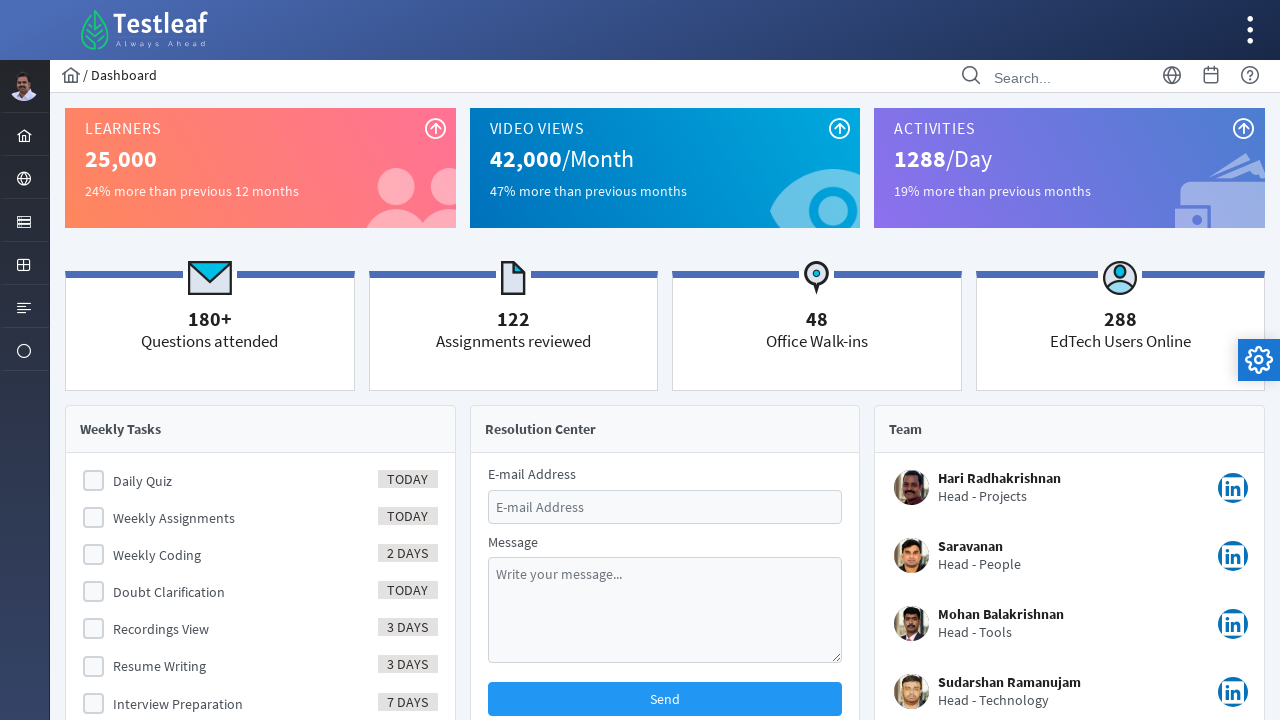

Navigated back to links page
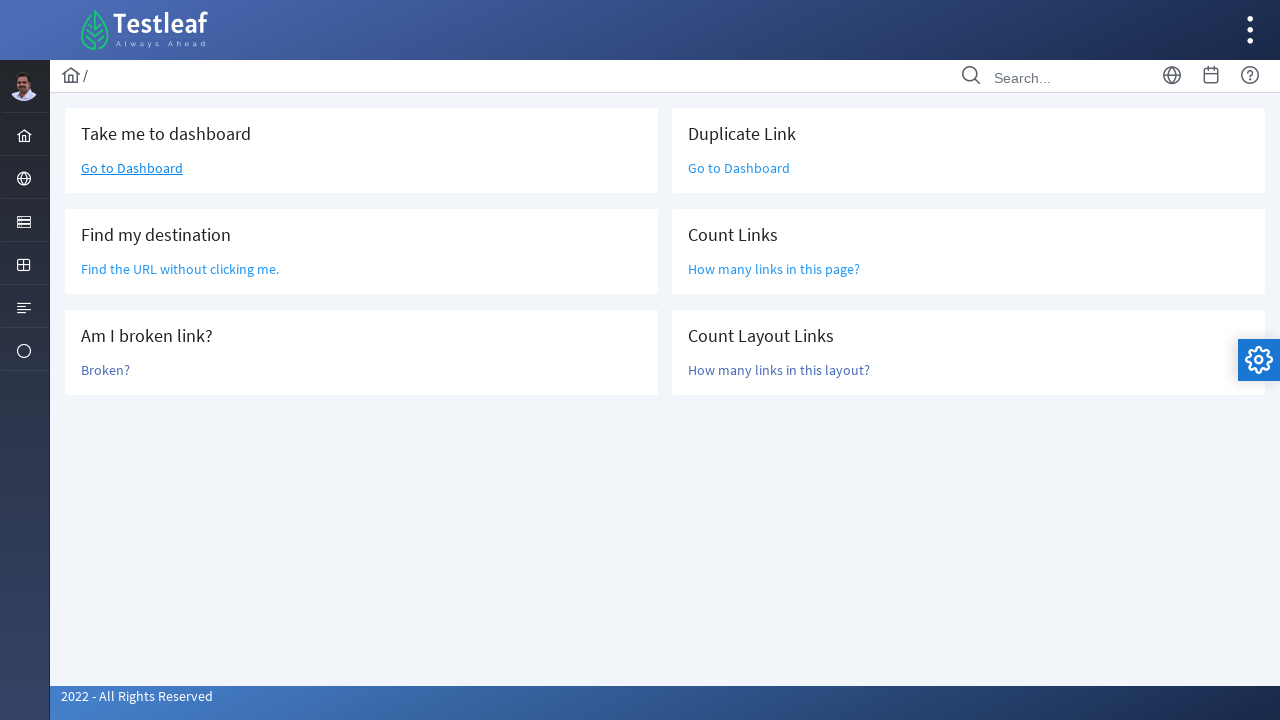

Retrieved href attribute from 'Find the URL' link: /grid.xhtml
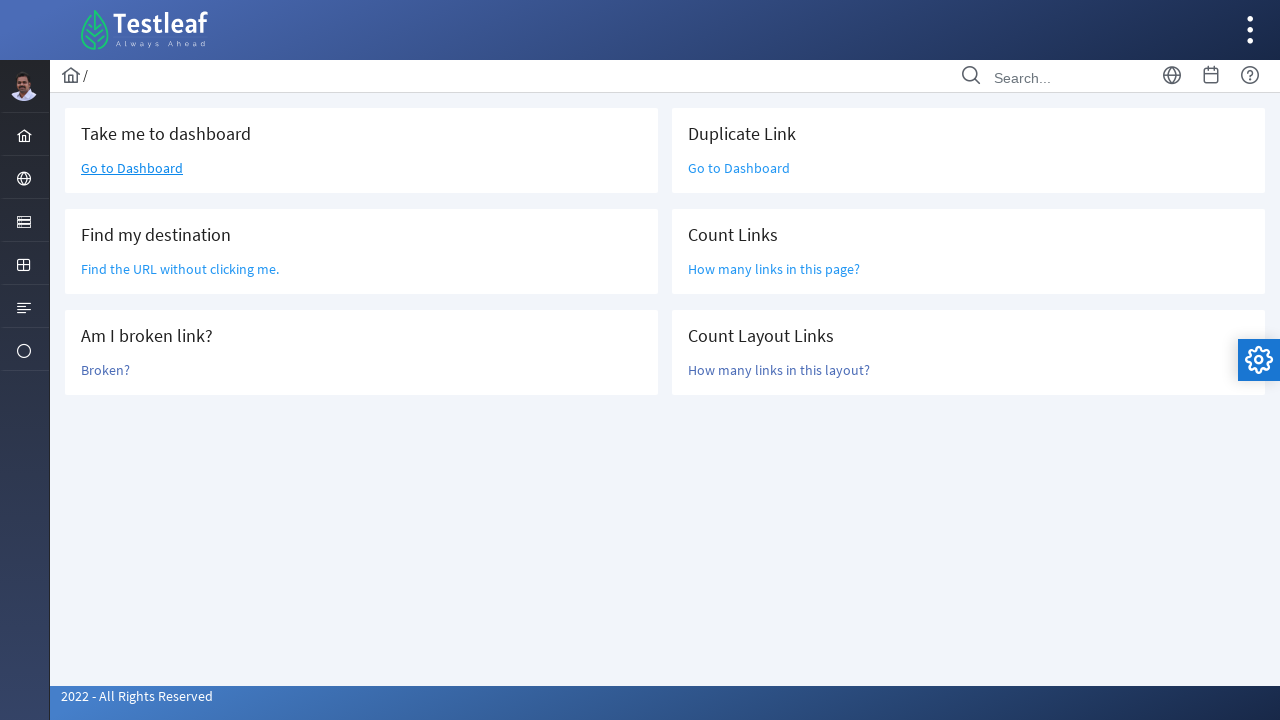

Clicked 'Broken?' link to test for broken link at (106, 370) on a:text-is('Broken?')
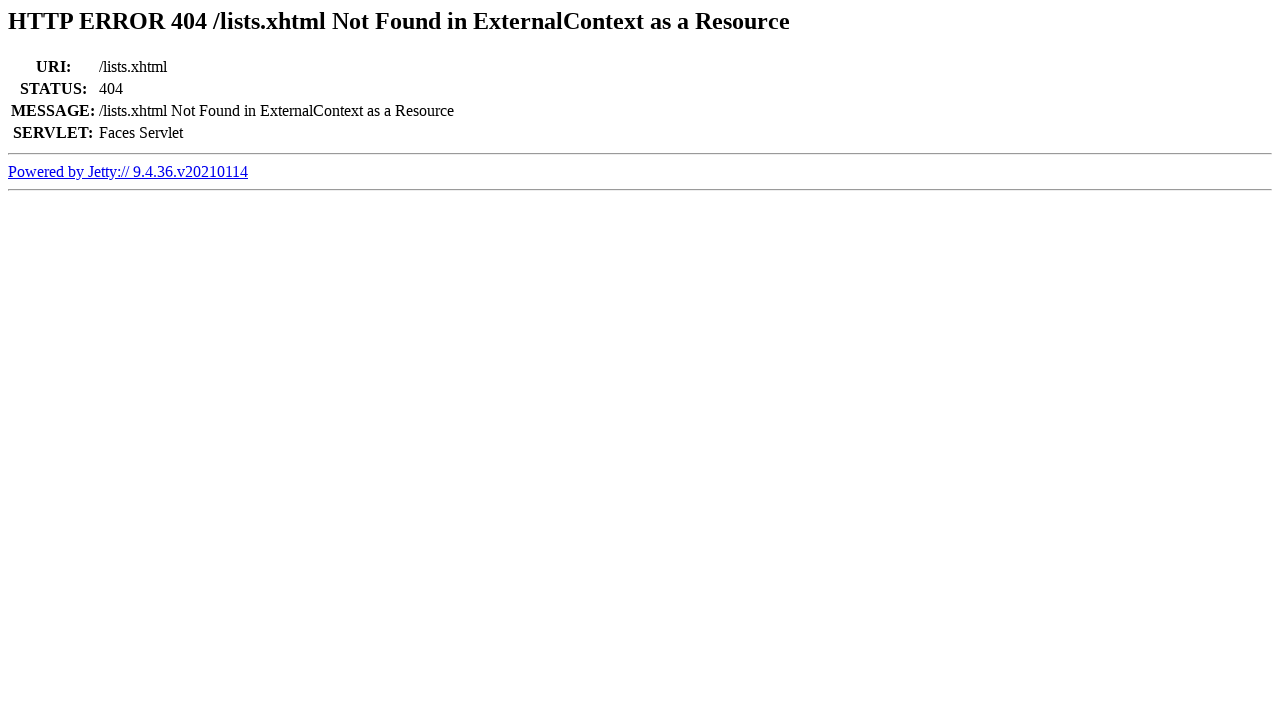

Waited for page to load completely
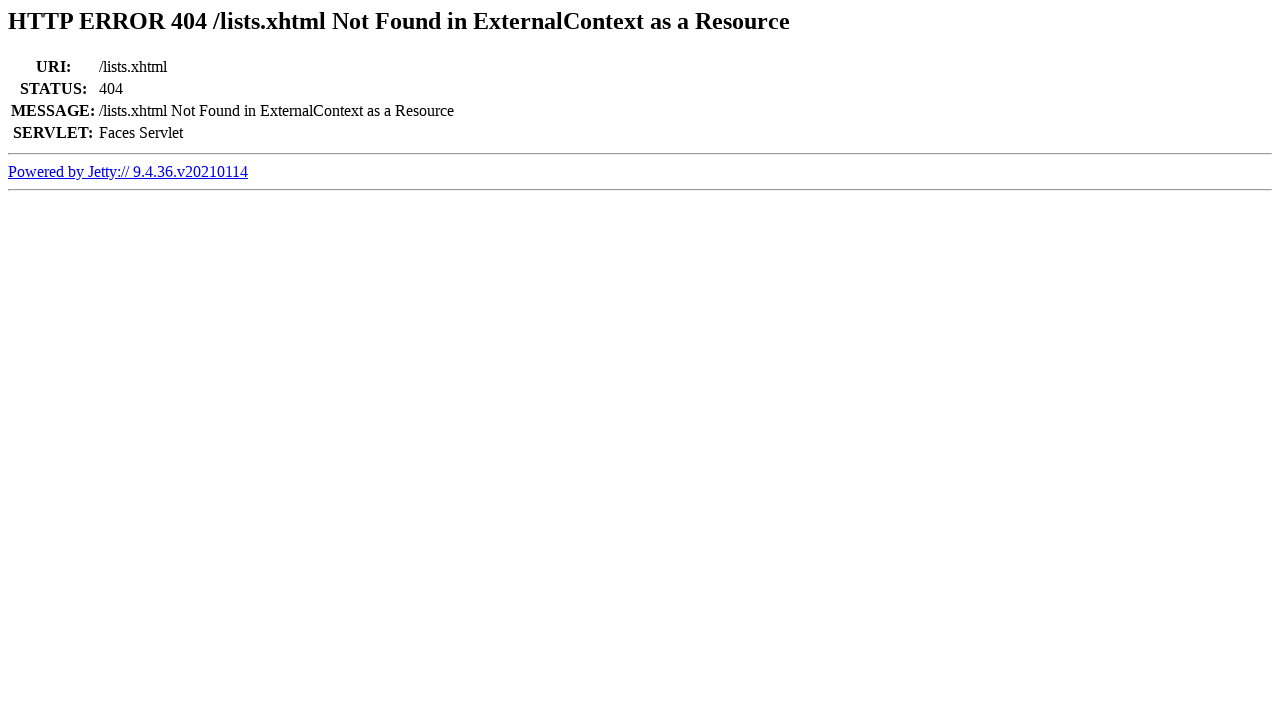

Checked page title for broken link status: Error 404 /lists.xhtml Not Found in ExternalContext as a Resource
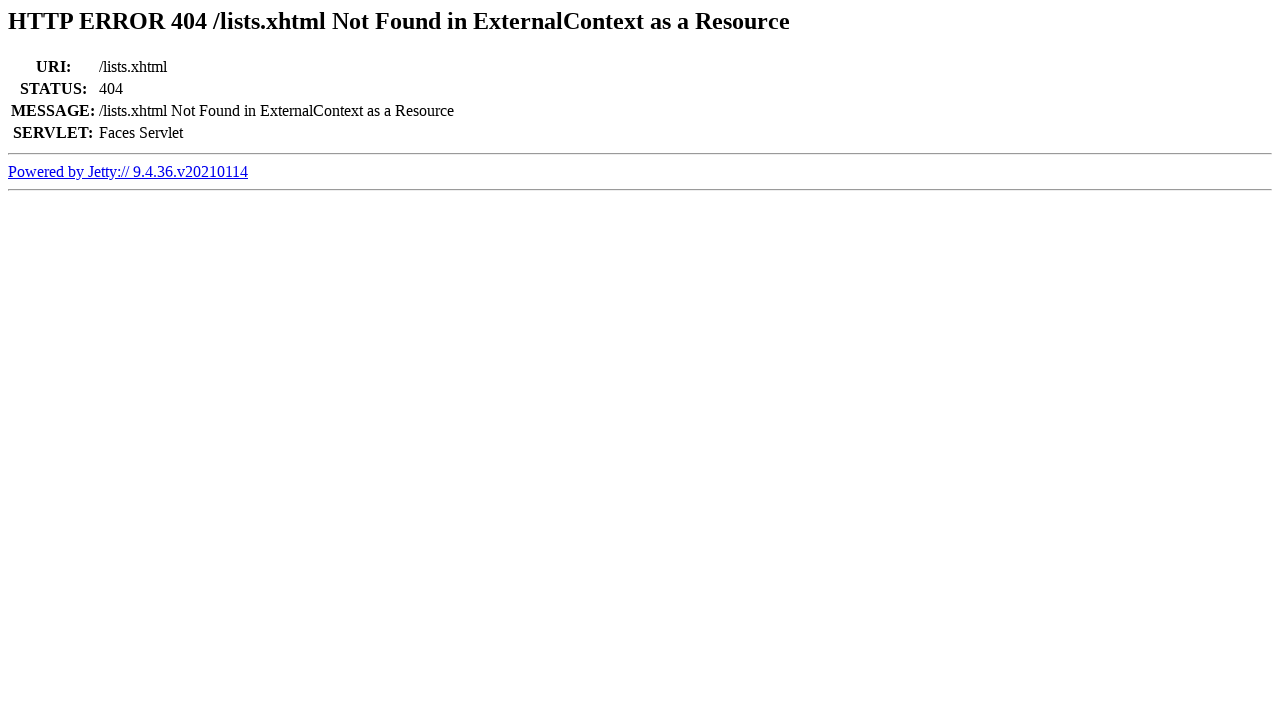

Navigated back to links page after checking broken link
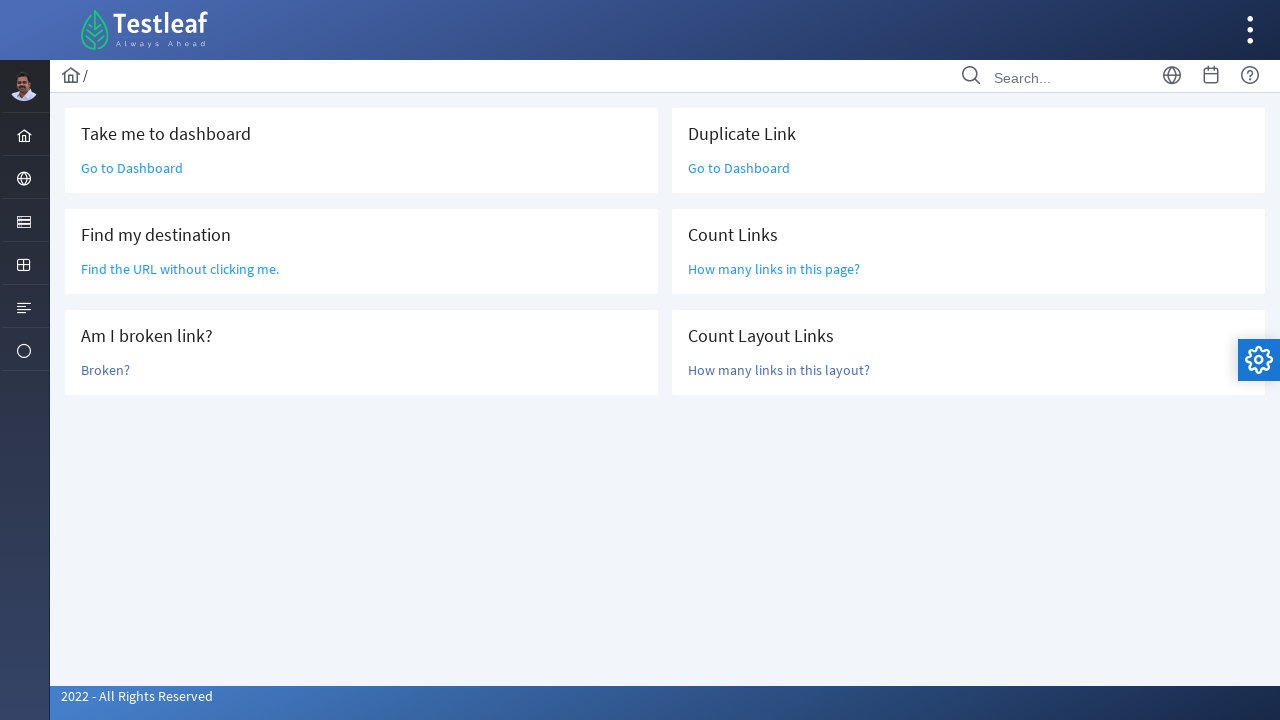

Clicked 'Go to Dashboard' link again at (132, 168) on a:has-text('Go to Dashboard')
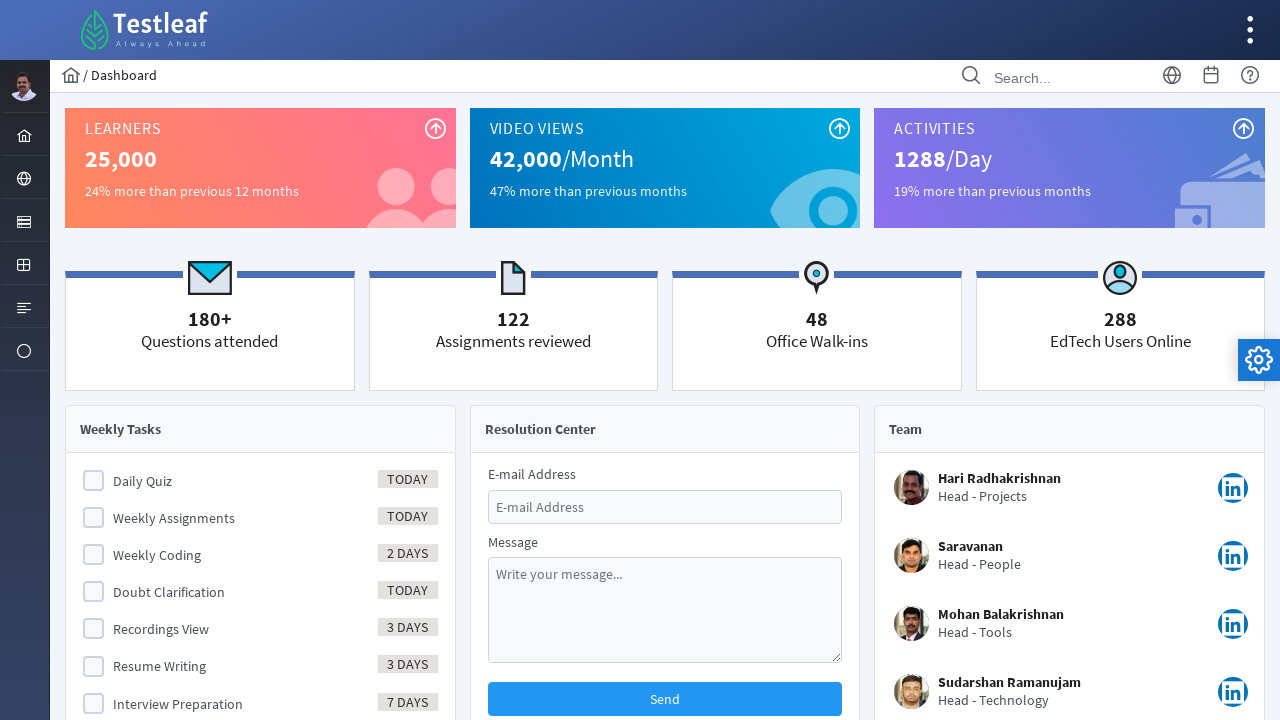

Navigated back to links page
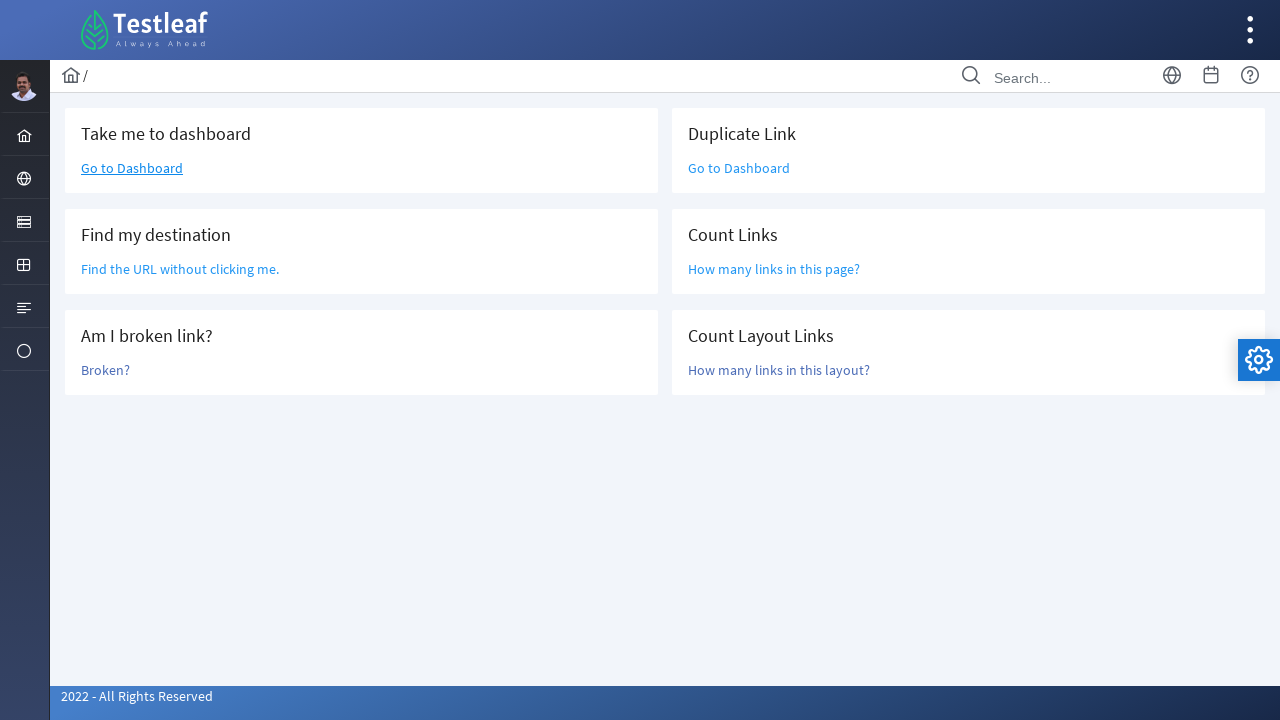

Waited for links to be available on the page
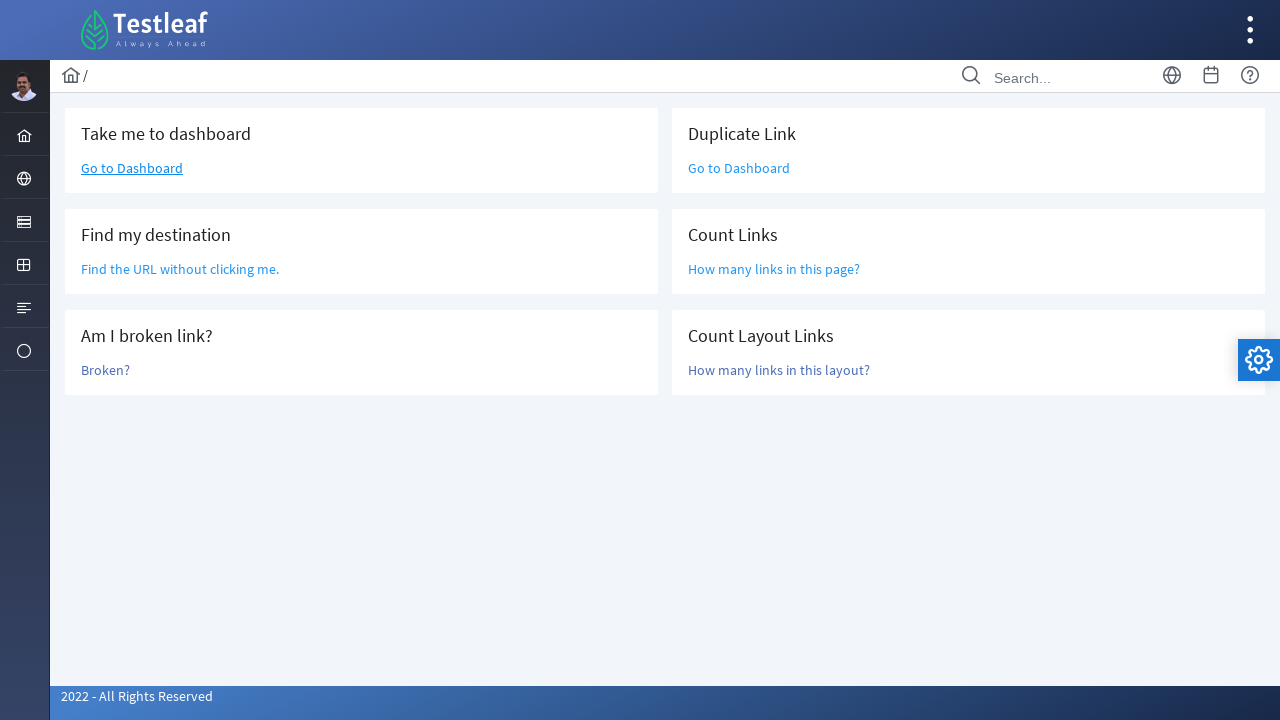

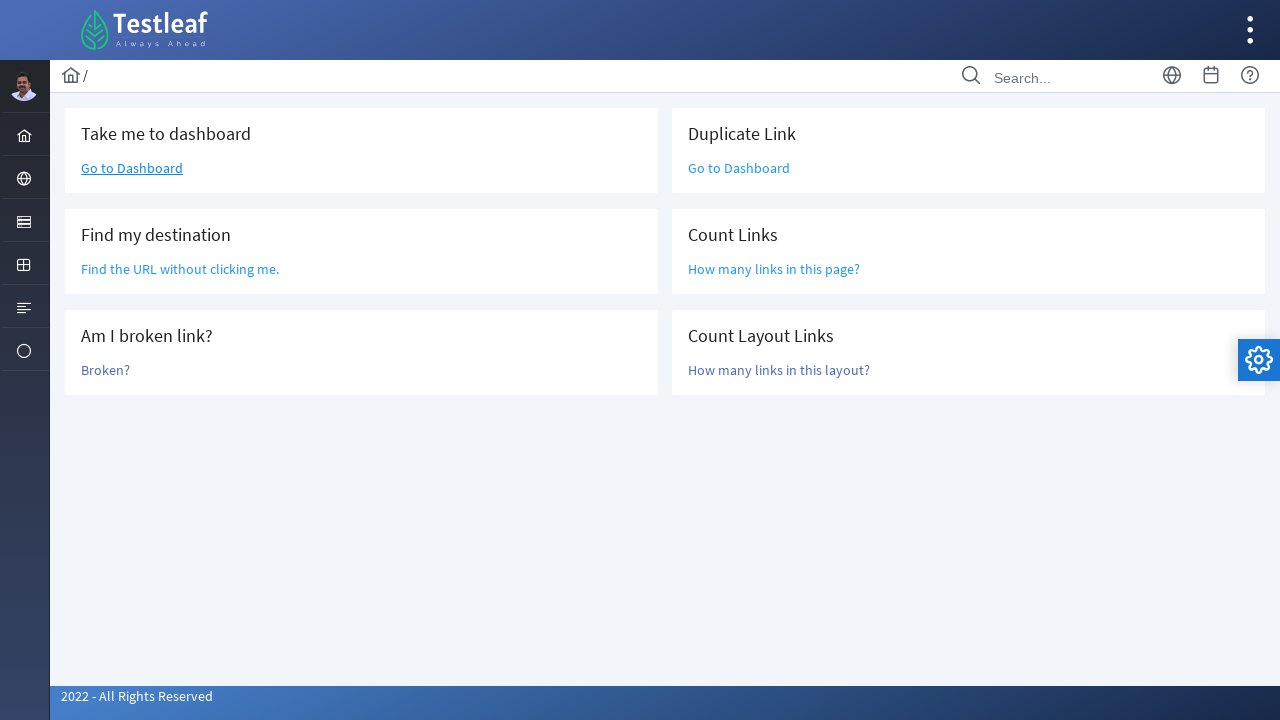